Tests the e-commerce flow of adding a Samsung Galaxy S6 product to the shopping cart and verifying it appears in the cart page on demoblaze.com

Starting URL: https://www.demoblaze.com

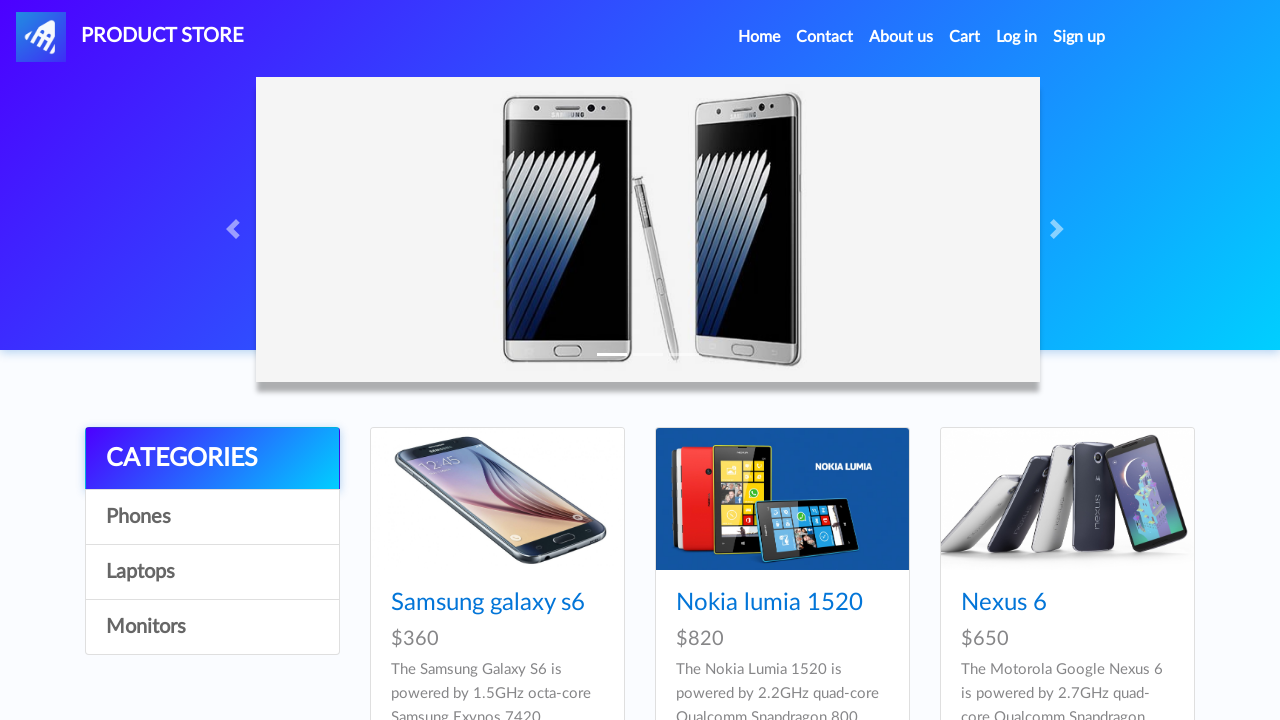

Clicked on Samsung Galaxy S6 product link at (488, 603) on internal:role=link[name="Samsung galaxy s6"i]
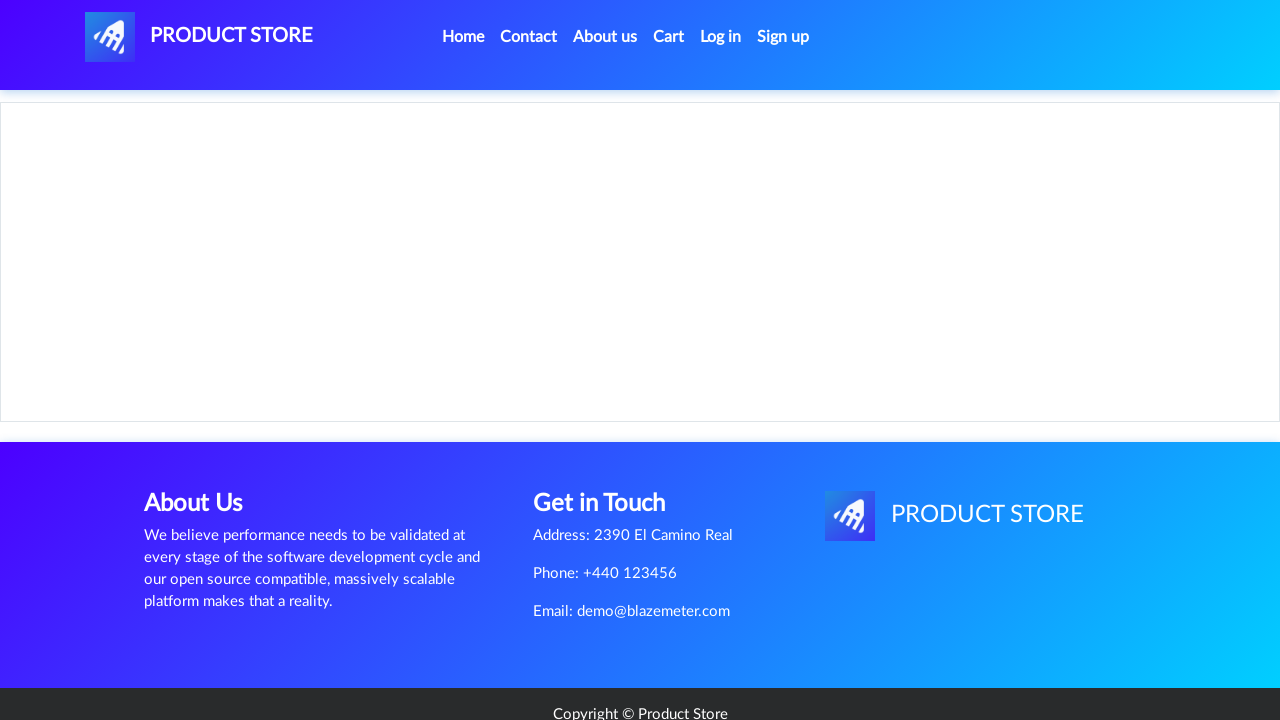

Product page loaded successfully
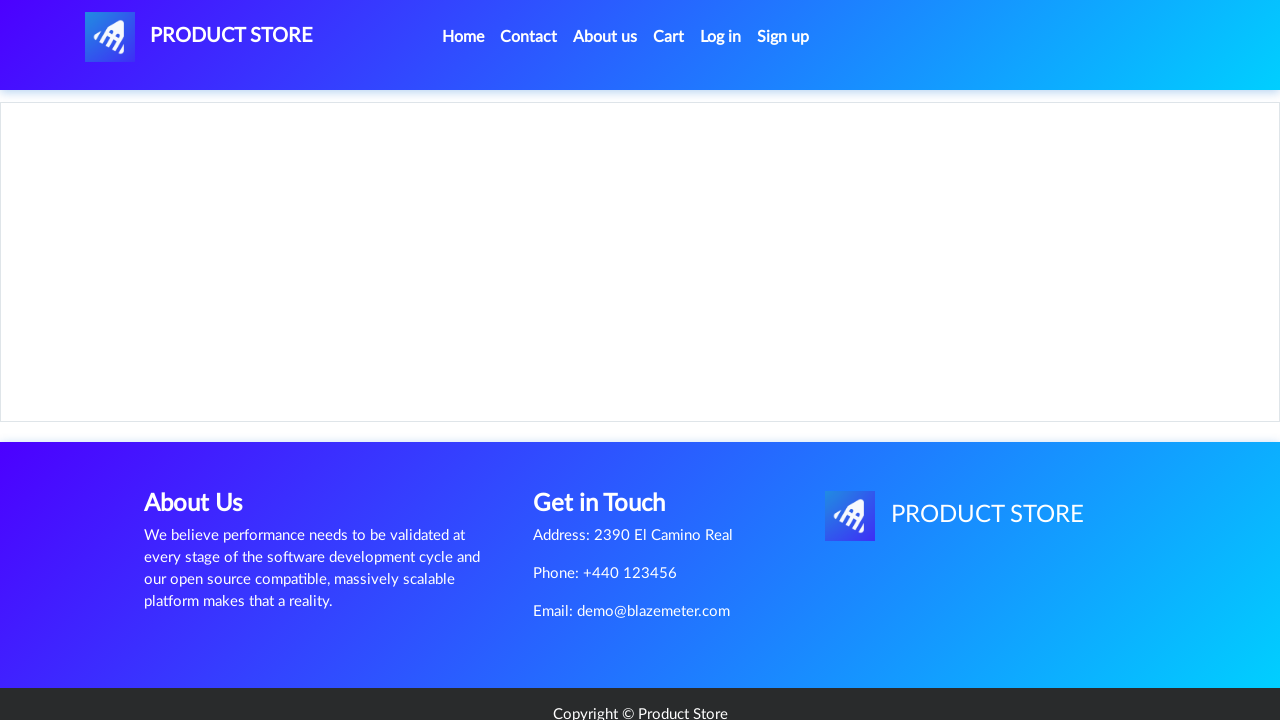

Add to cart button became visible
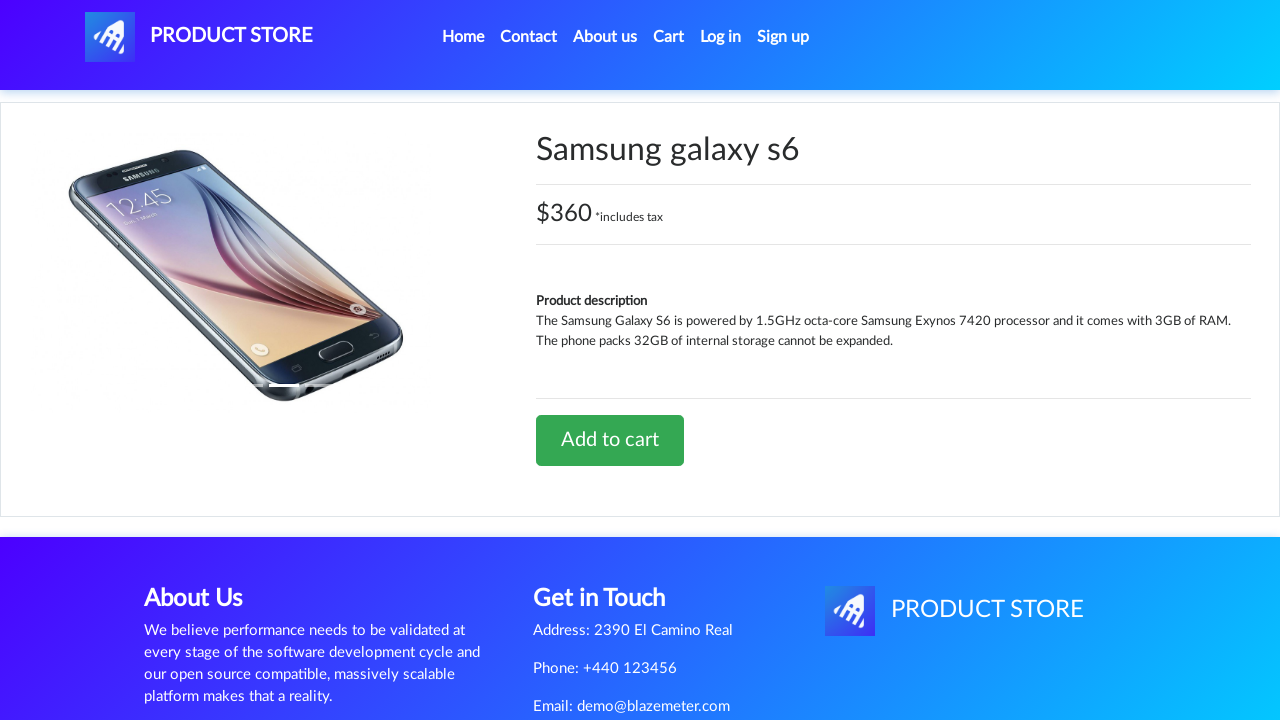

Dialog handler configured to accept confirmation alerts
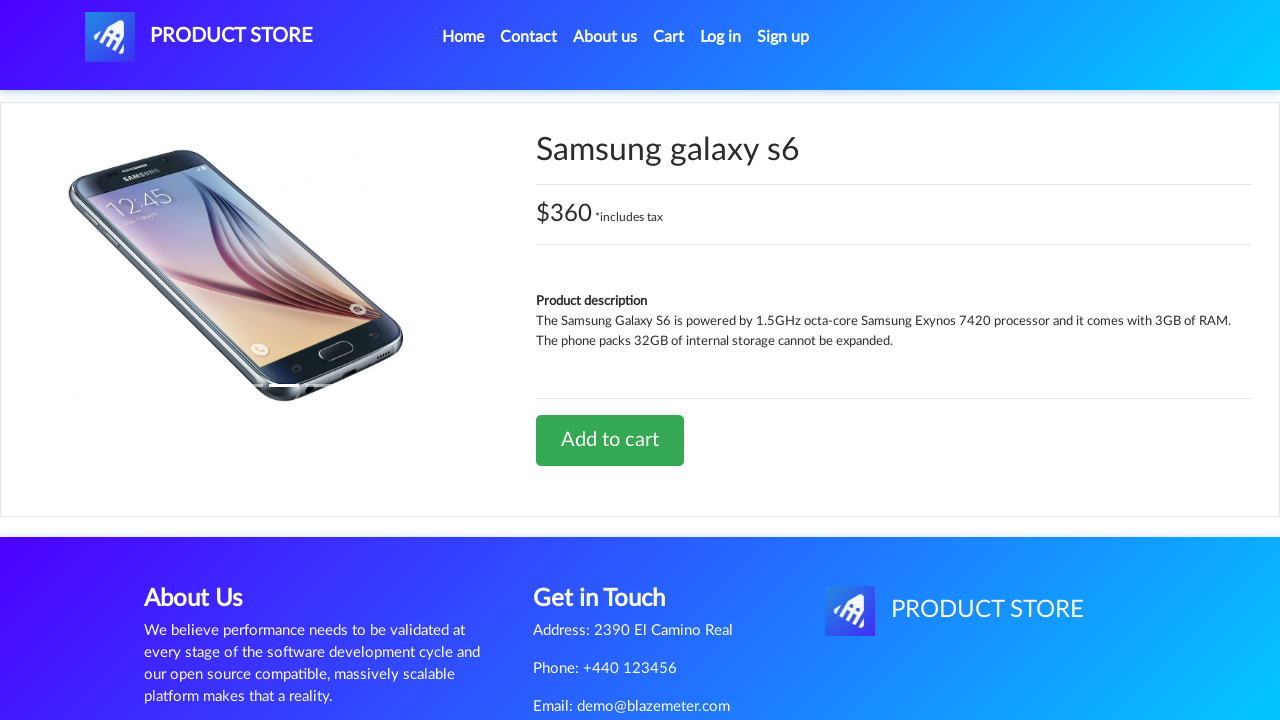

Clicked Add to cart button for Samsung Galaxy S6 at (610, 440) on #tbodyid >> text=Add to cart
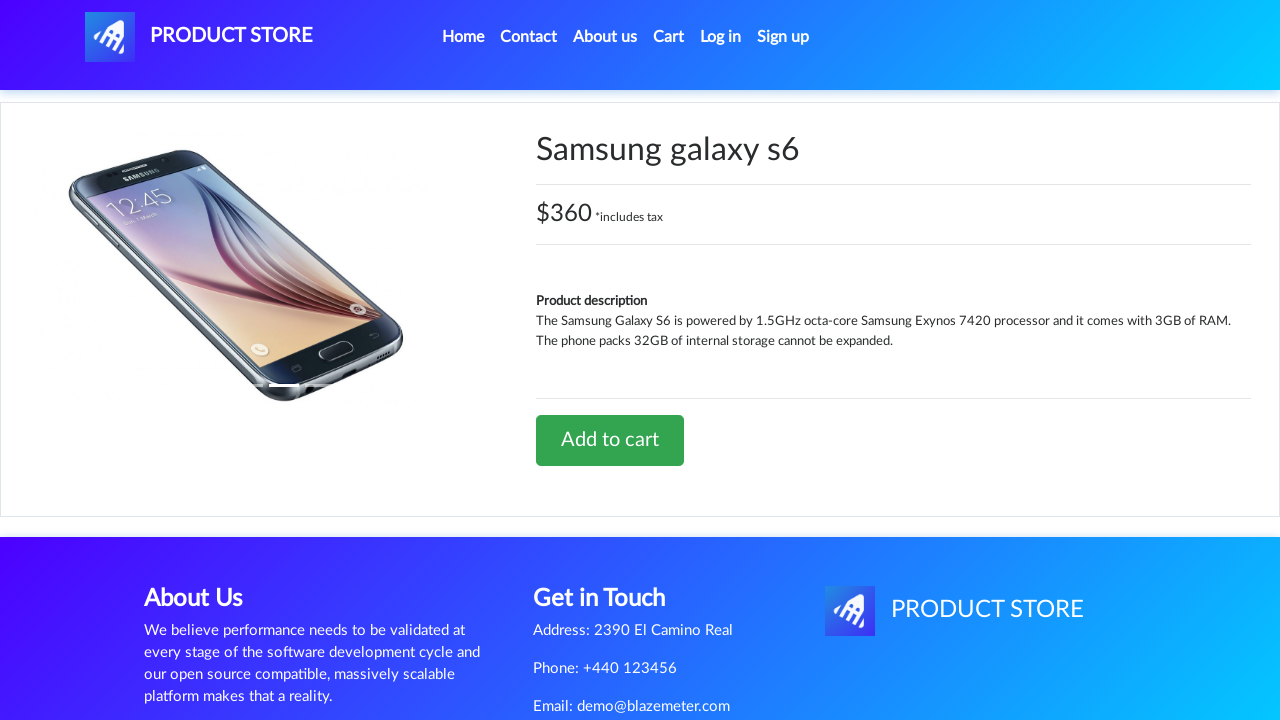

Waited for dialog confirmation to be processed
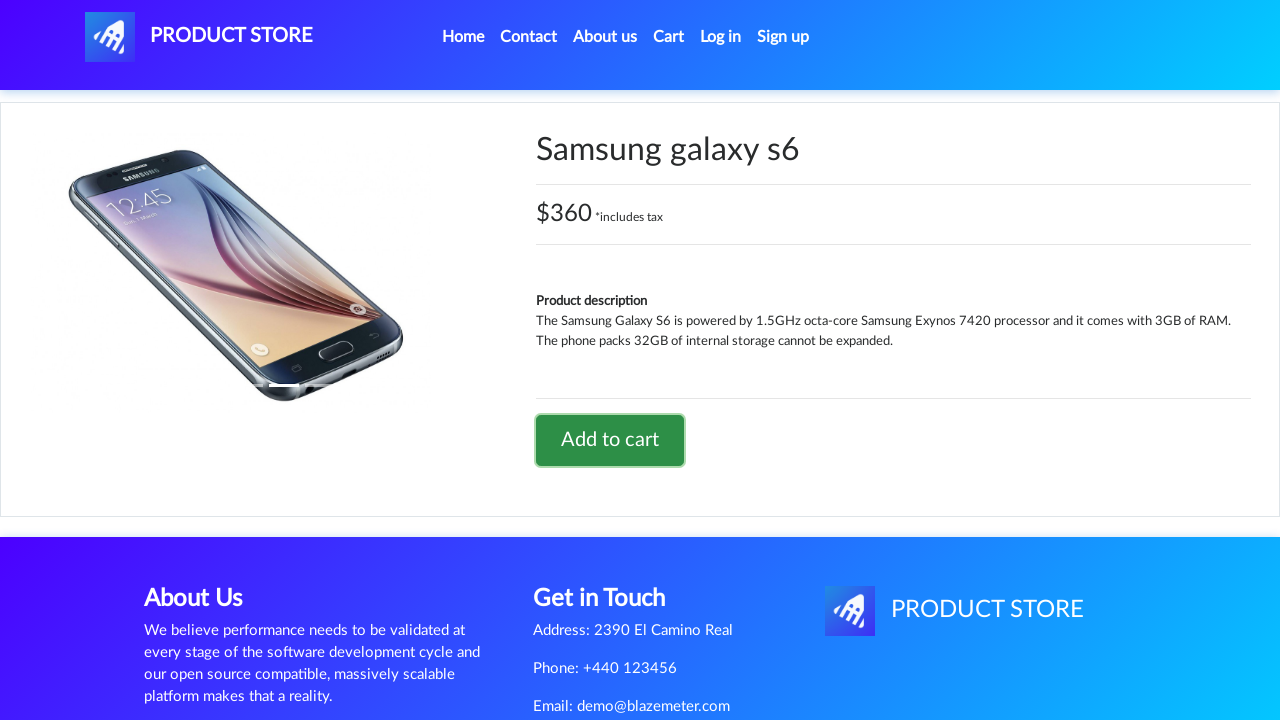

Navigated to Cart page at (669, 37) on internal:role=link[name="Cart"s]
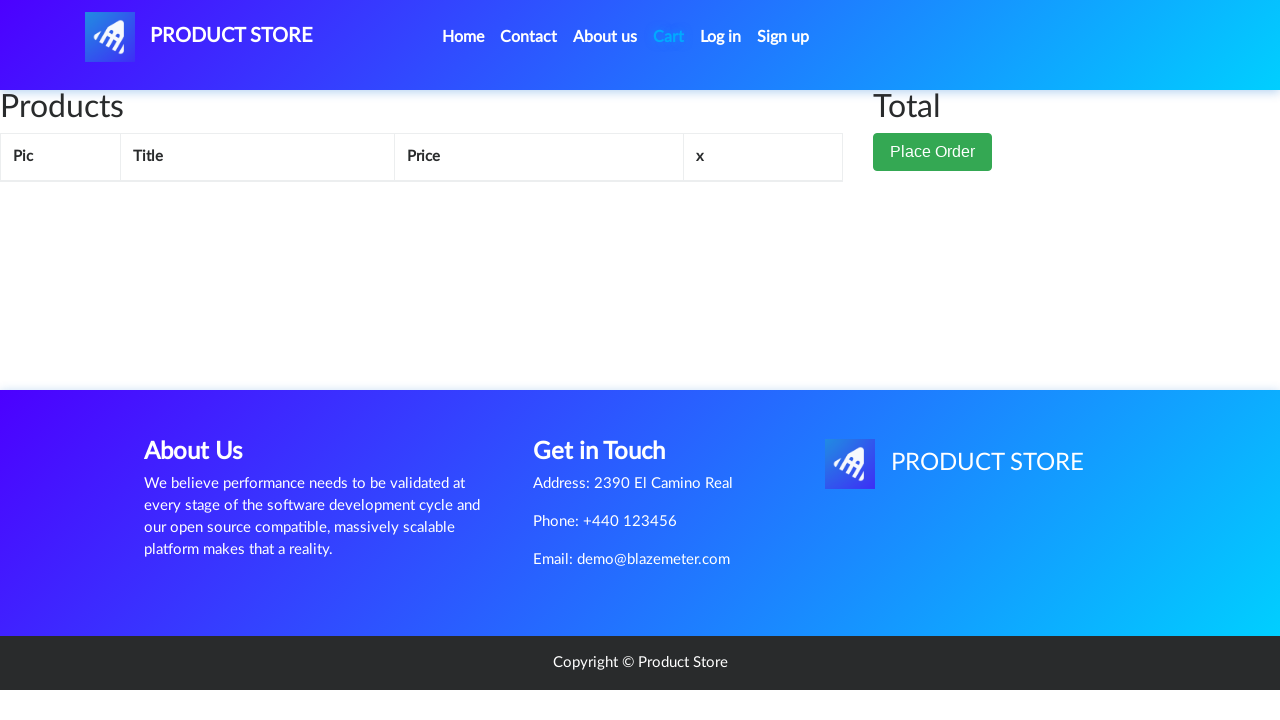

Verified Samsung Galaxy S6 appears in shopping cart
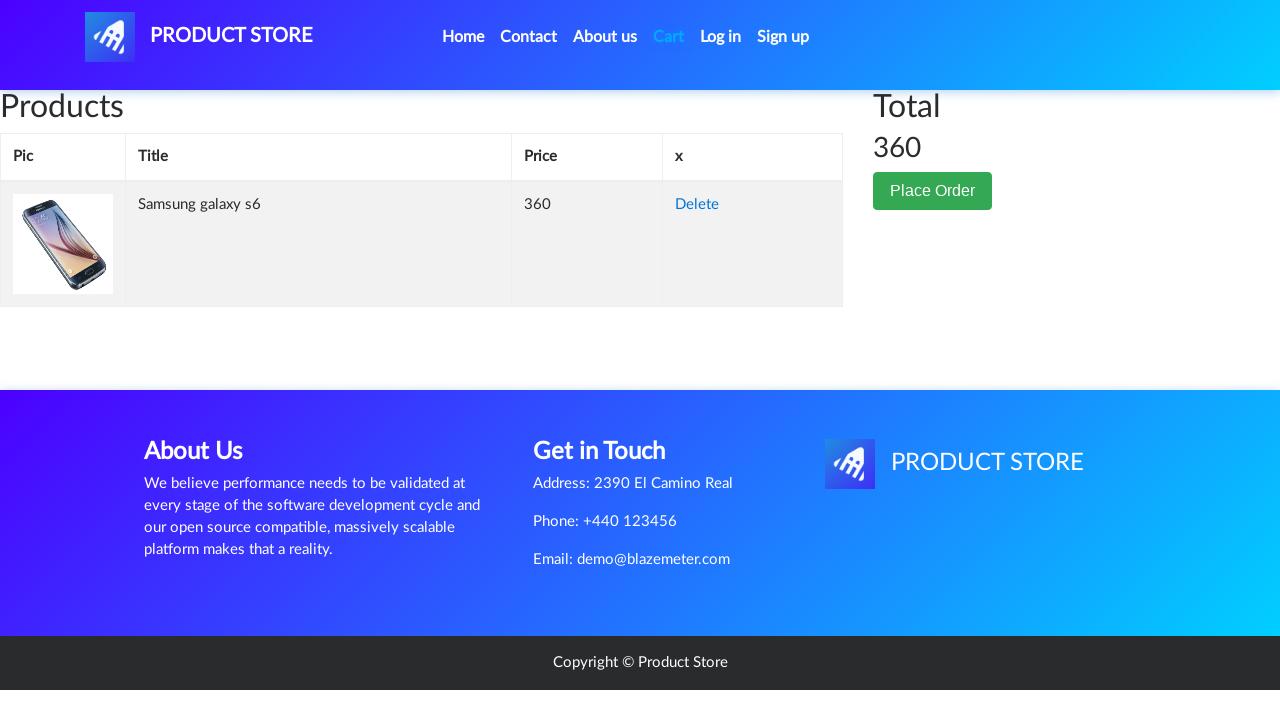

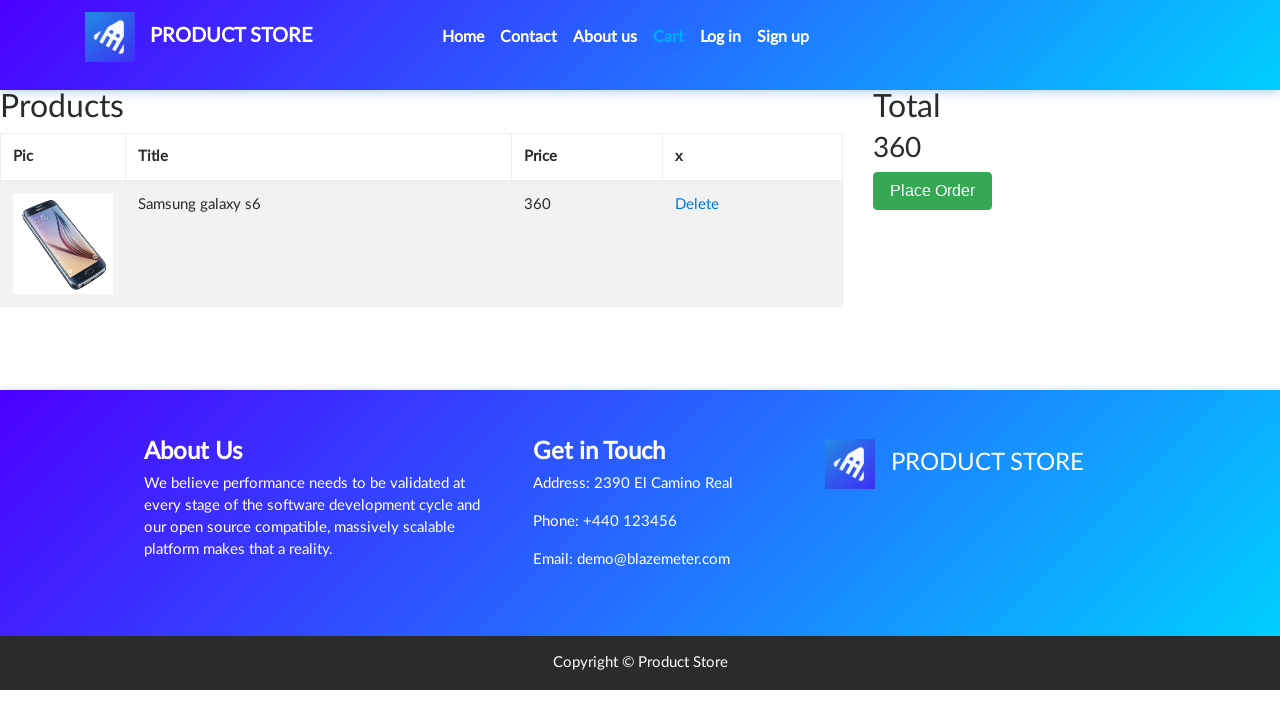